Tests the "Forgot Login Info" functionality with all valid personal details including first name, last name, address, city, state, zip code, and SSN.

Starting URL: https://parabank.parasoft.com/parabank/register.htm

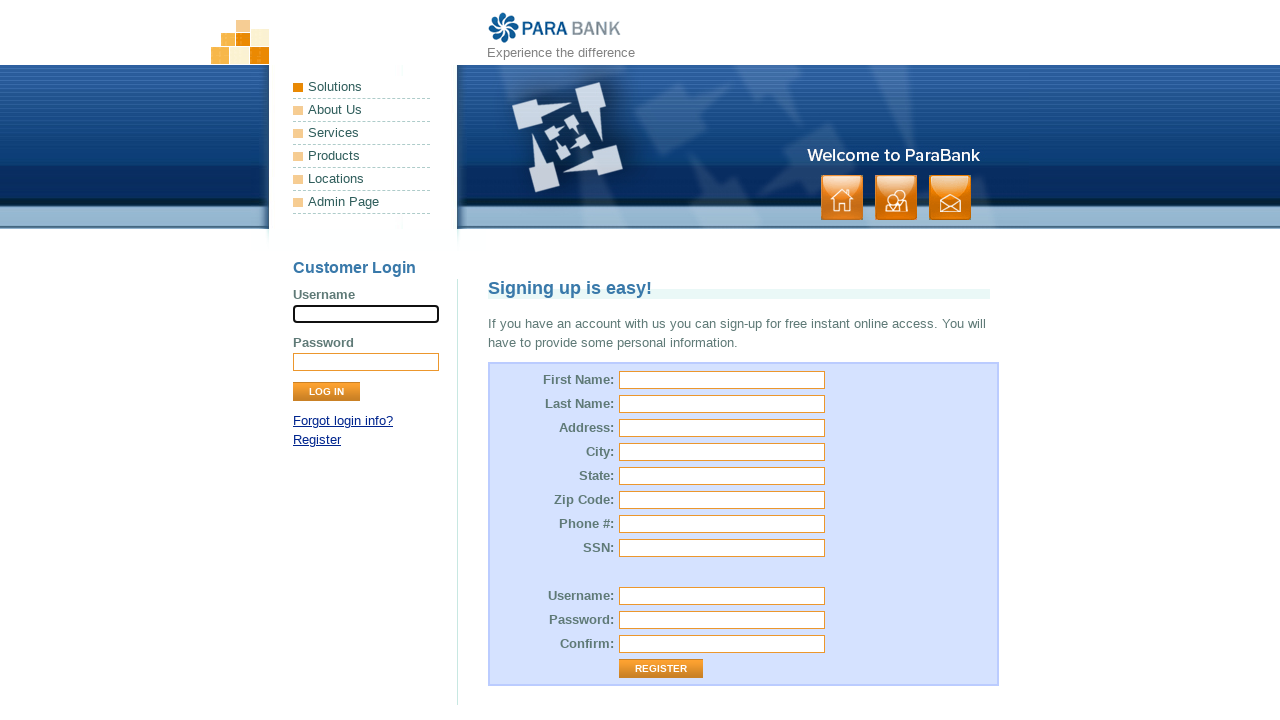

Clicked on 'Forgot Login Info' link at (343, 421) on xpath=/html/body/div[1]/div[3]/div[1]/div/p[1]/a
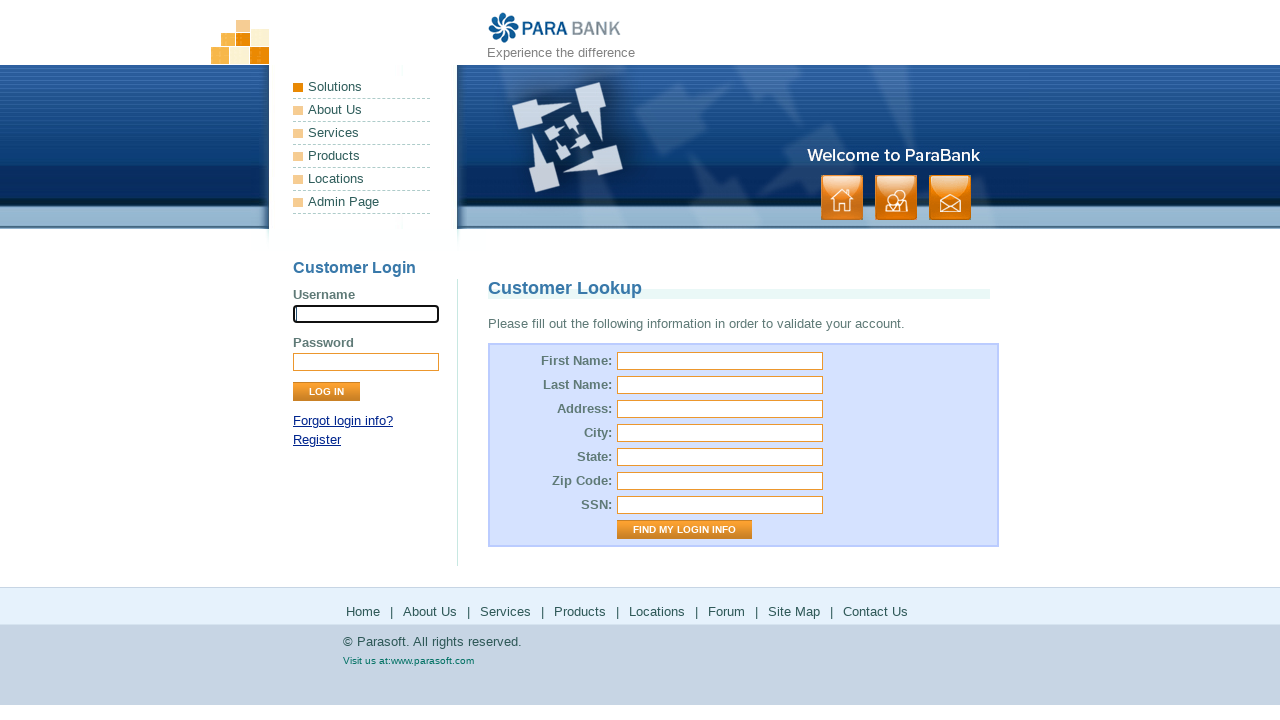

Filled first name with 'Rushikesh' on #firstName
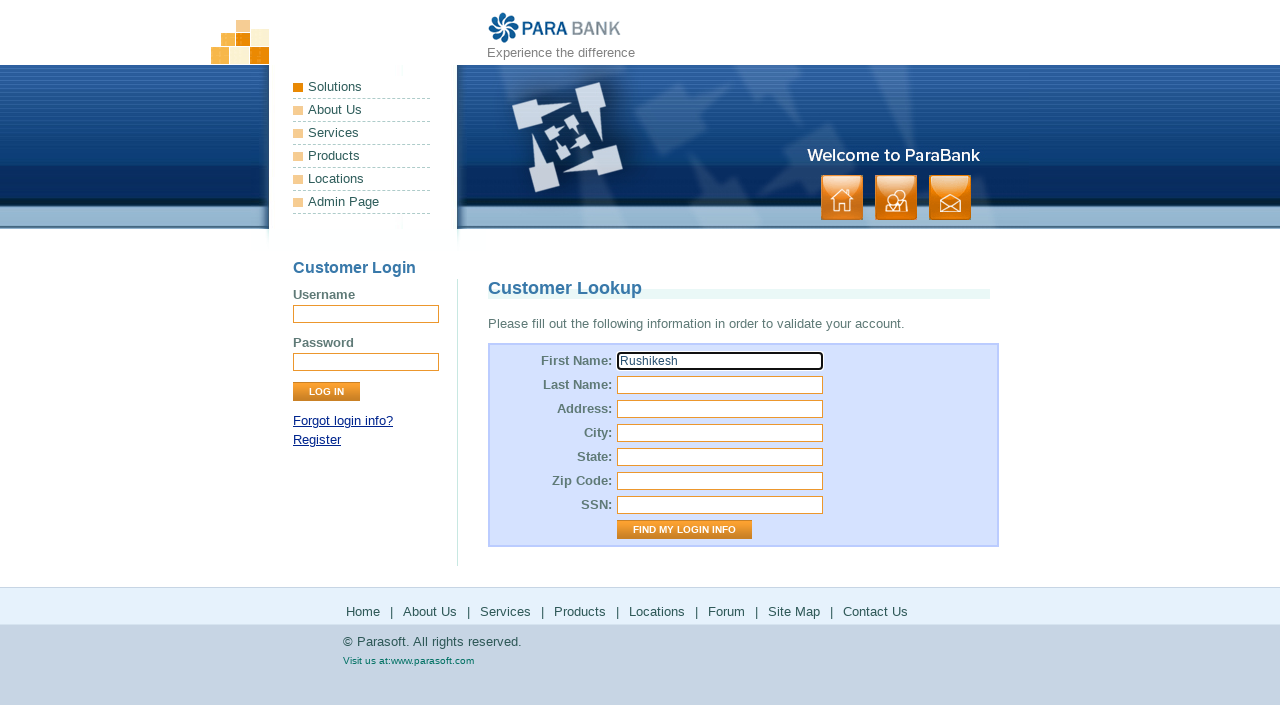

Filled last name with 'Bansode' on #lastName
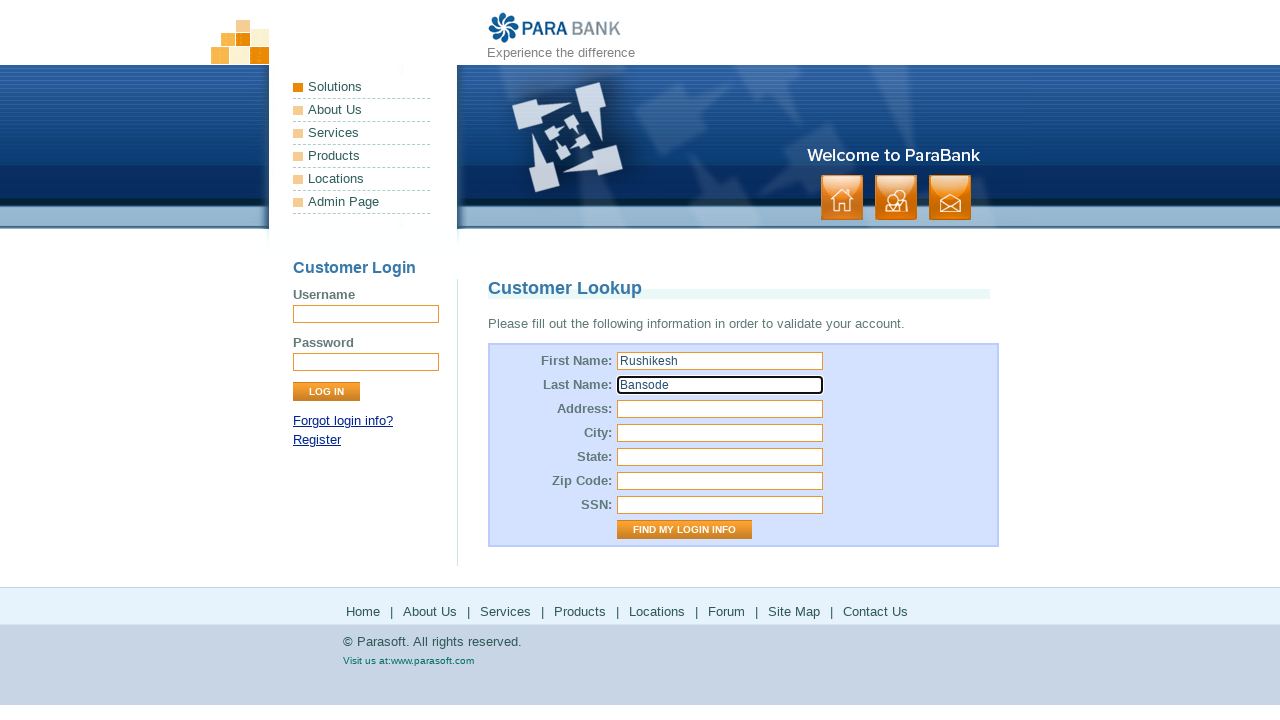

Filled street address with 'Wagholi' on #address\.street
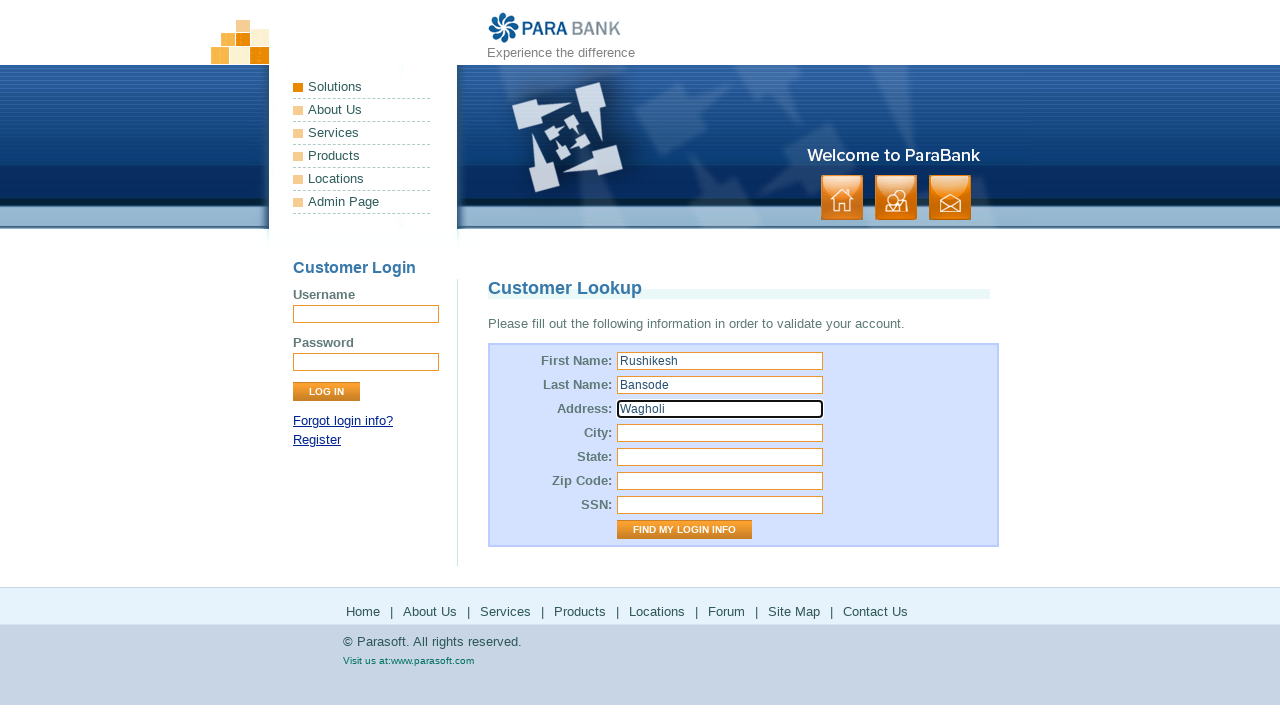

Filled city with 'Pune' on #address\.city
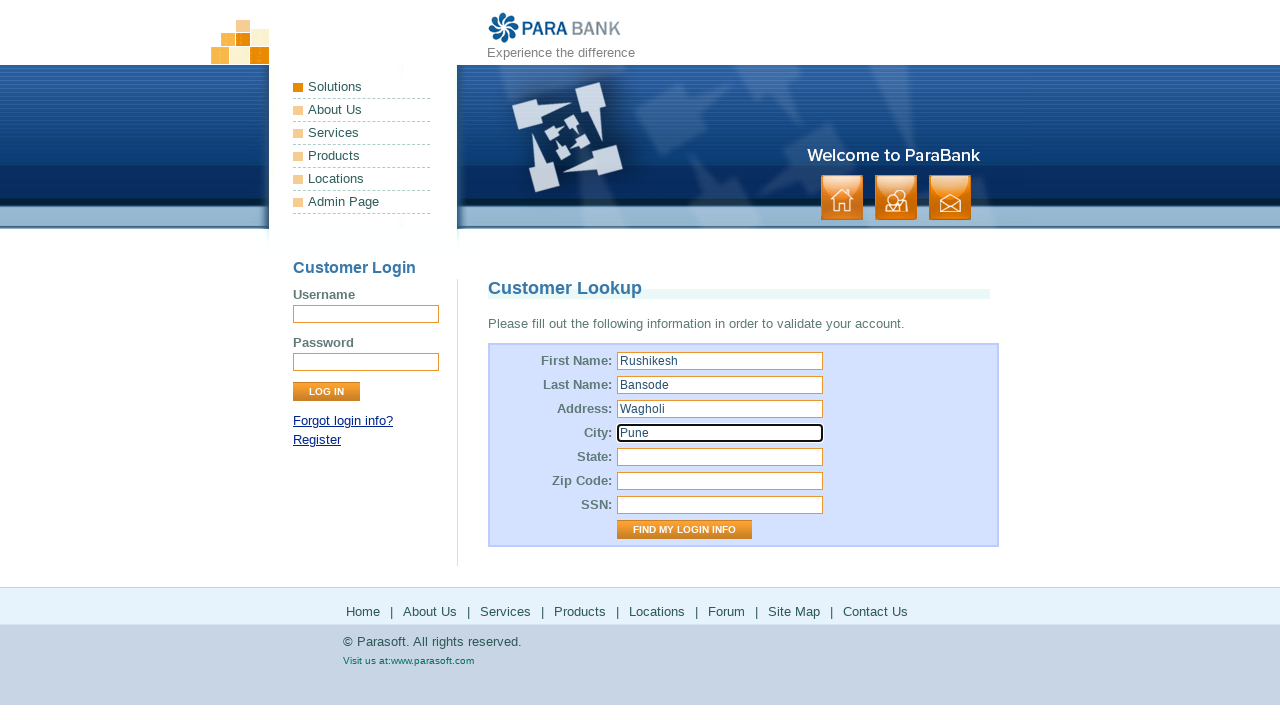

Filled state with 'Maharastra' on #address\.state
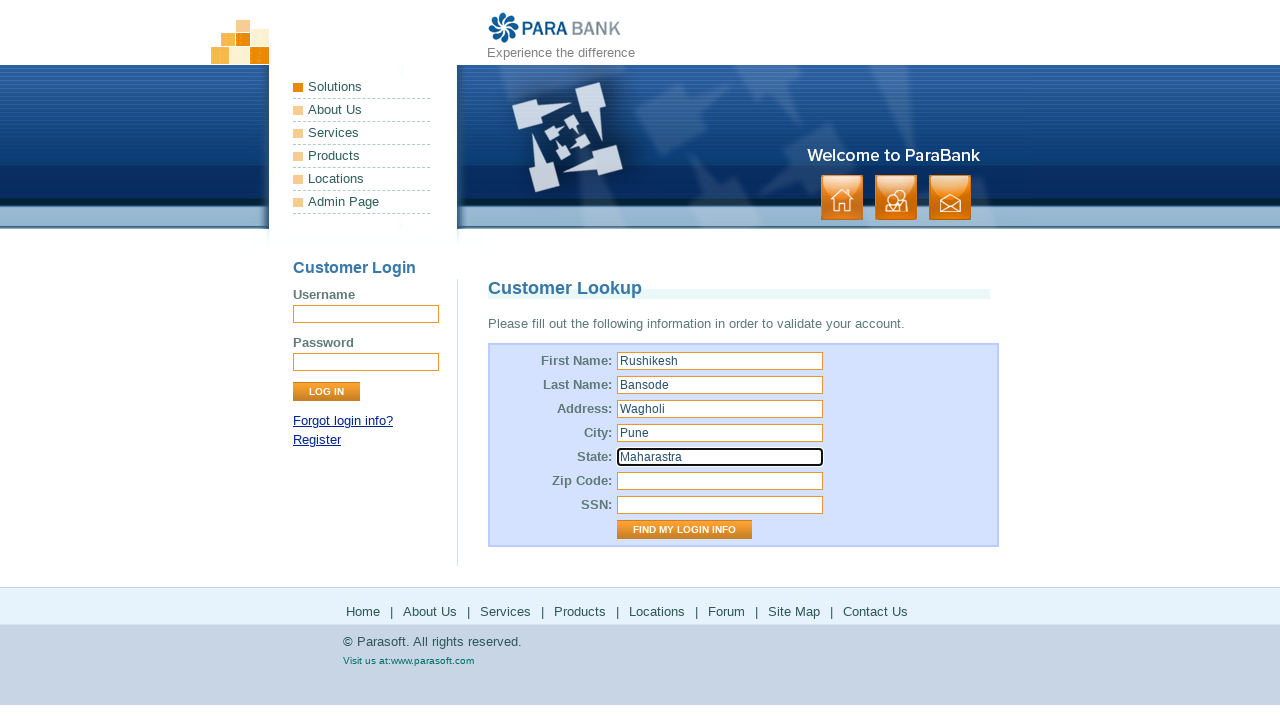

Filled zip code with '412207' on #address\.zipCode
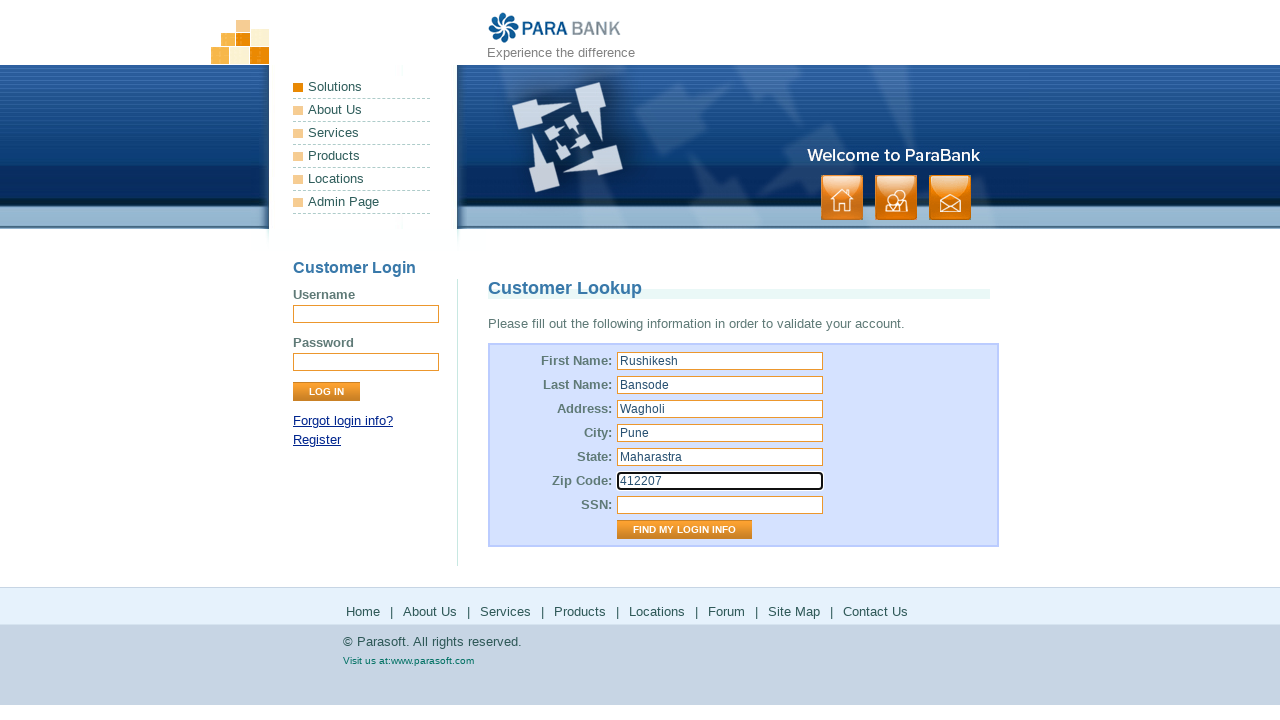

Filled SSN with '311010127000' on #ssn
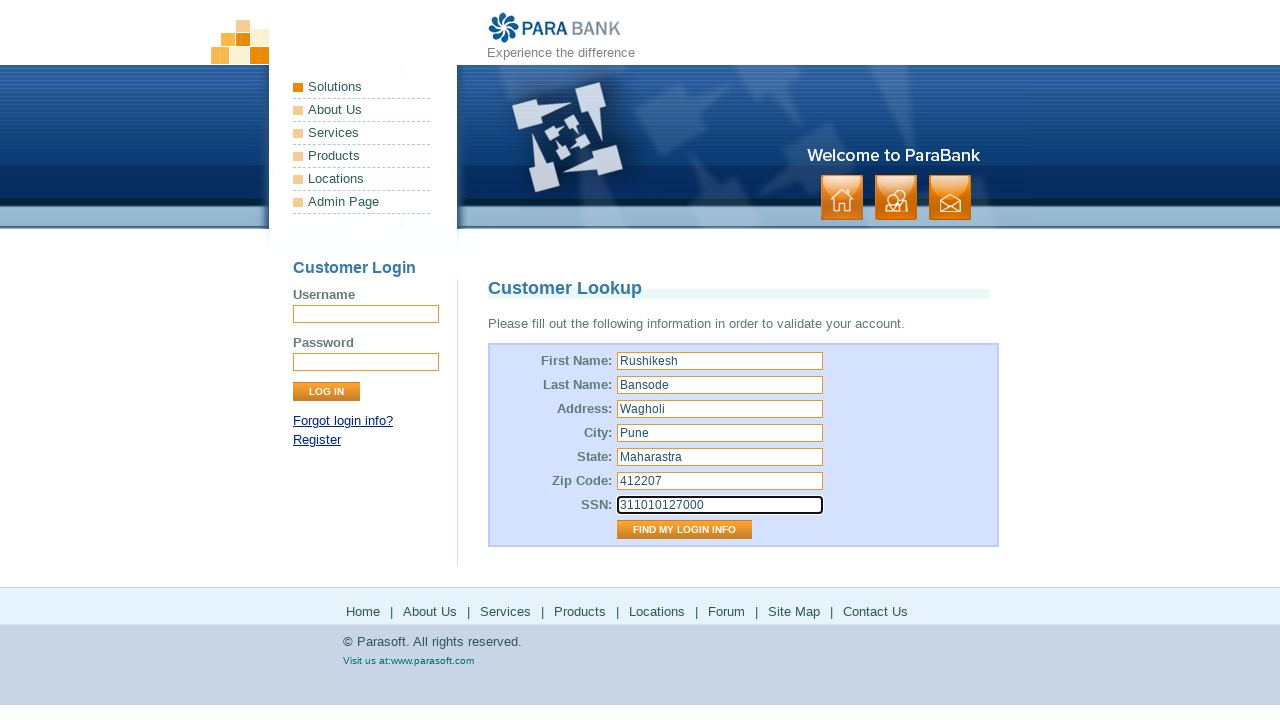

Submitted the Forgot Login Info form with all valid personal details at (326, 392) on input[type='submit']
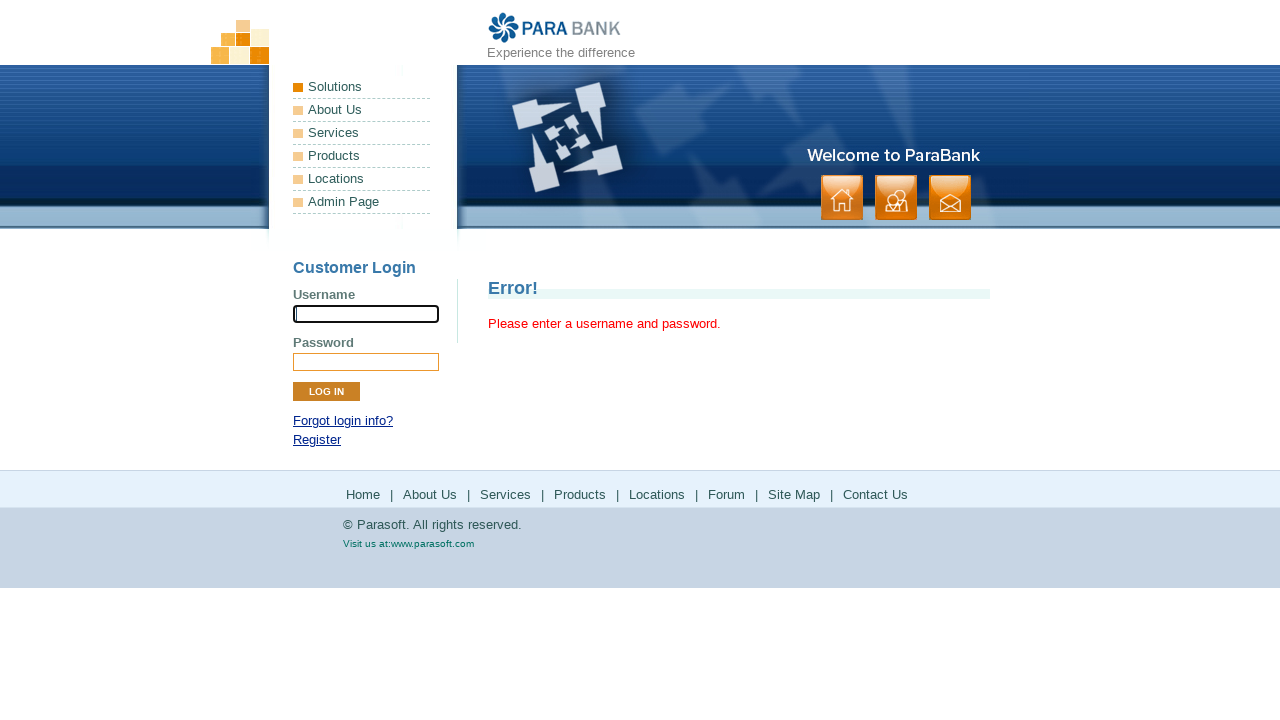

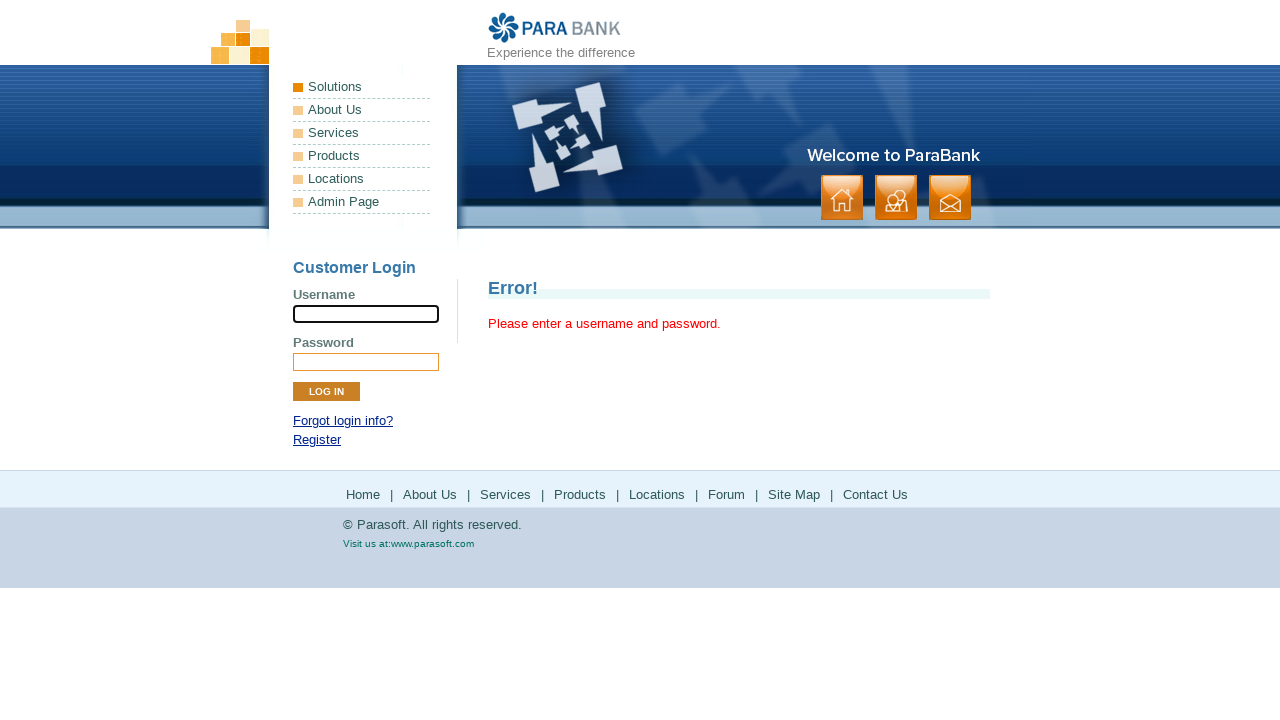